Tests confirm dialog functionality by entering a name, clicking the confirm button, and accepting the confirmation dialog

Starting URL: https://rahulshettyacademy.com/AutomationPractice/

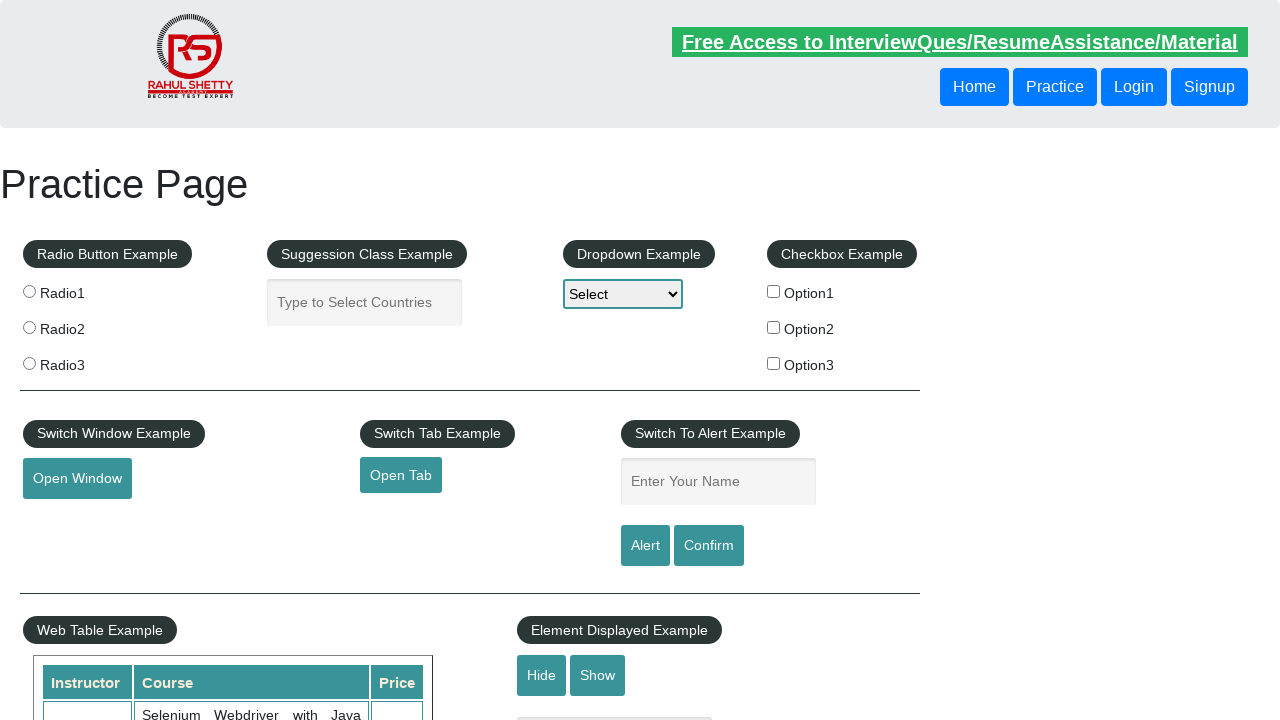

Clicked the name input field at (718, 482) on #name
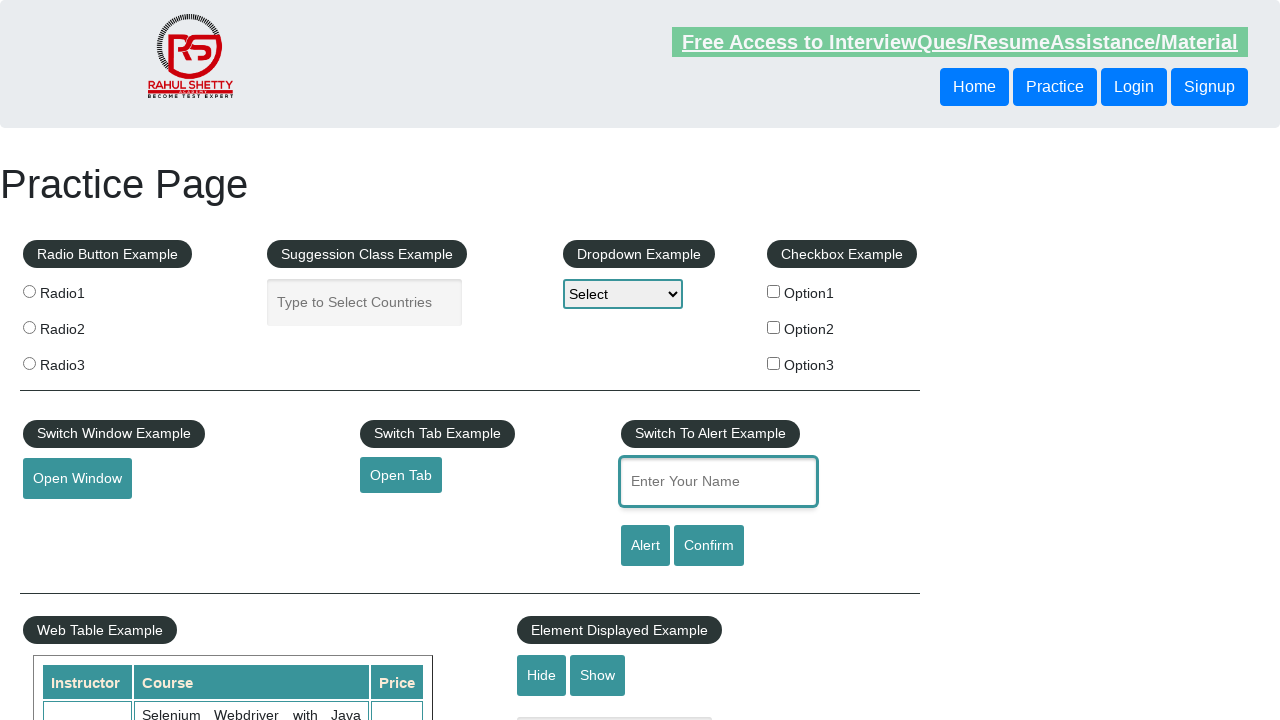

Filled name field with 'vikas' on #name
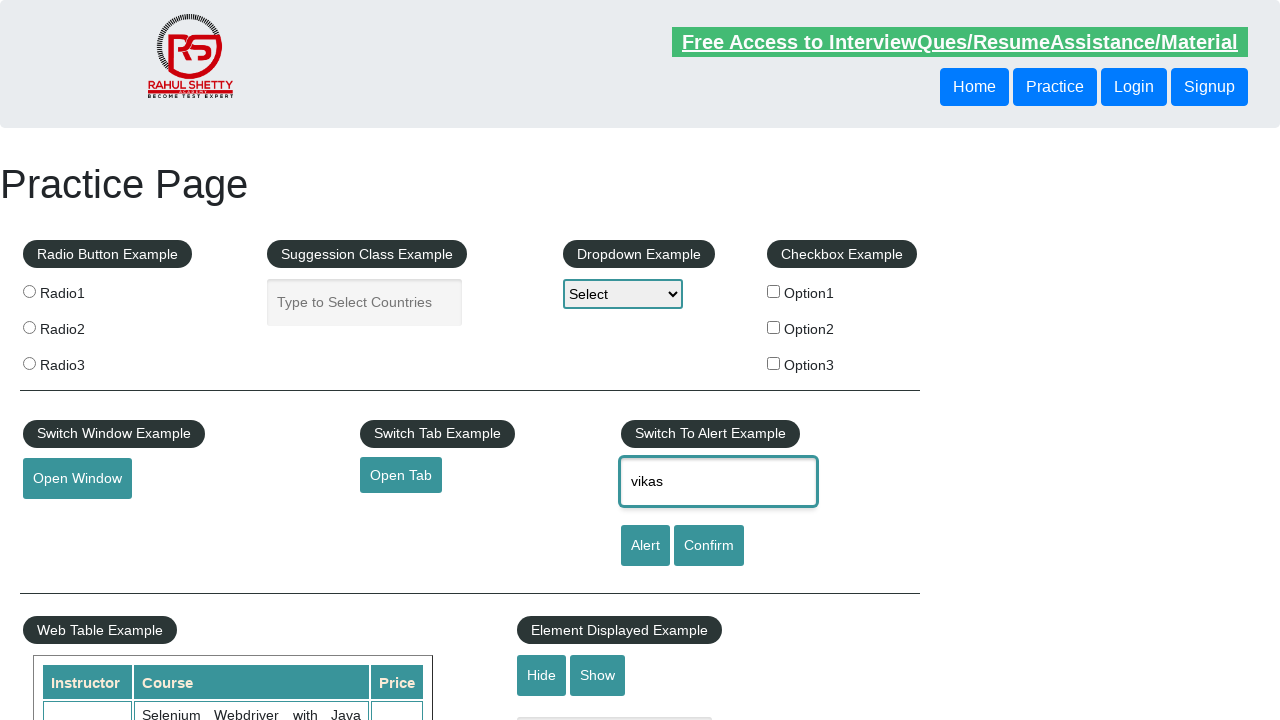

Set up dialog handler to accept confirmation
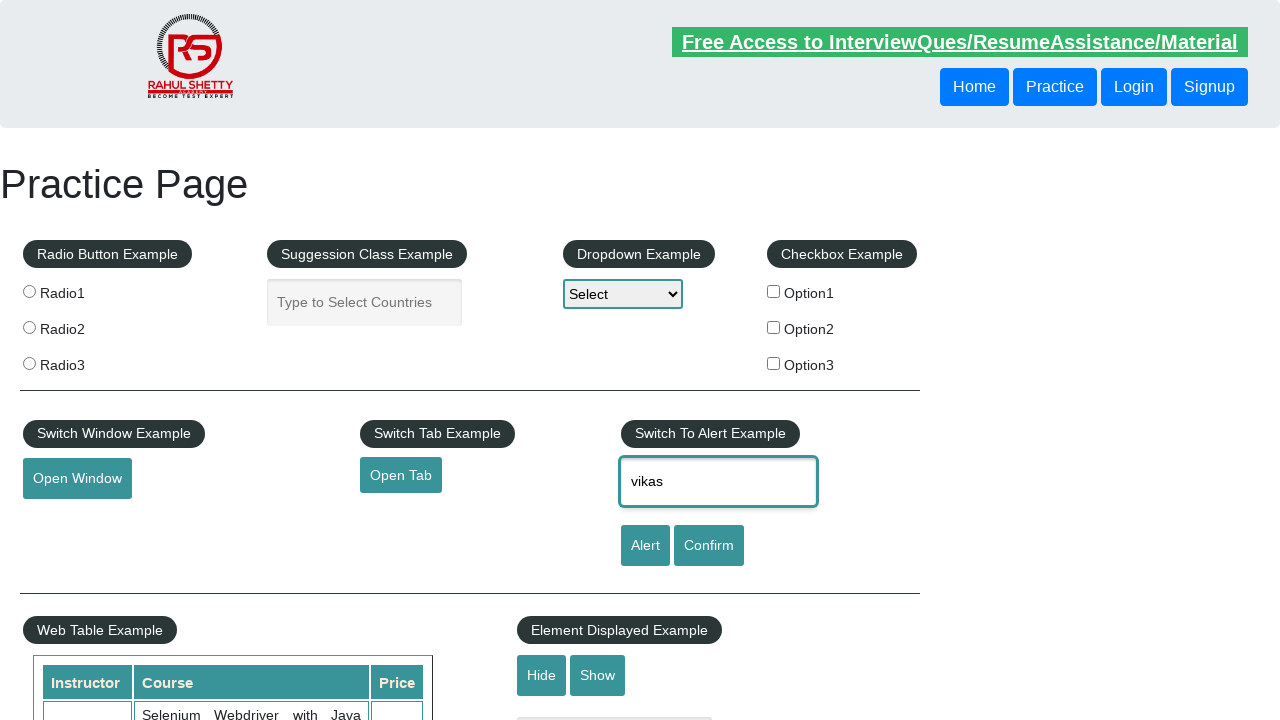

Clicked confirm button to trigger confirmation dialog at (709, 546) on #confirmbtn
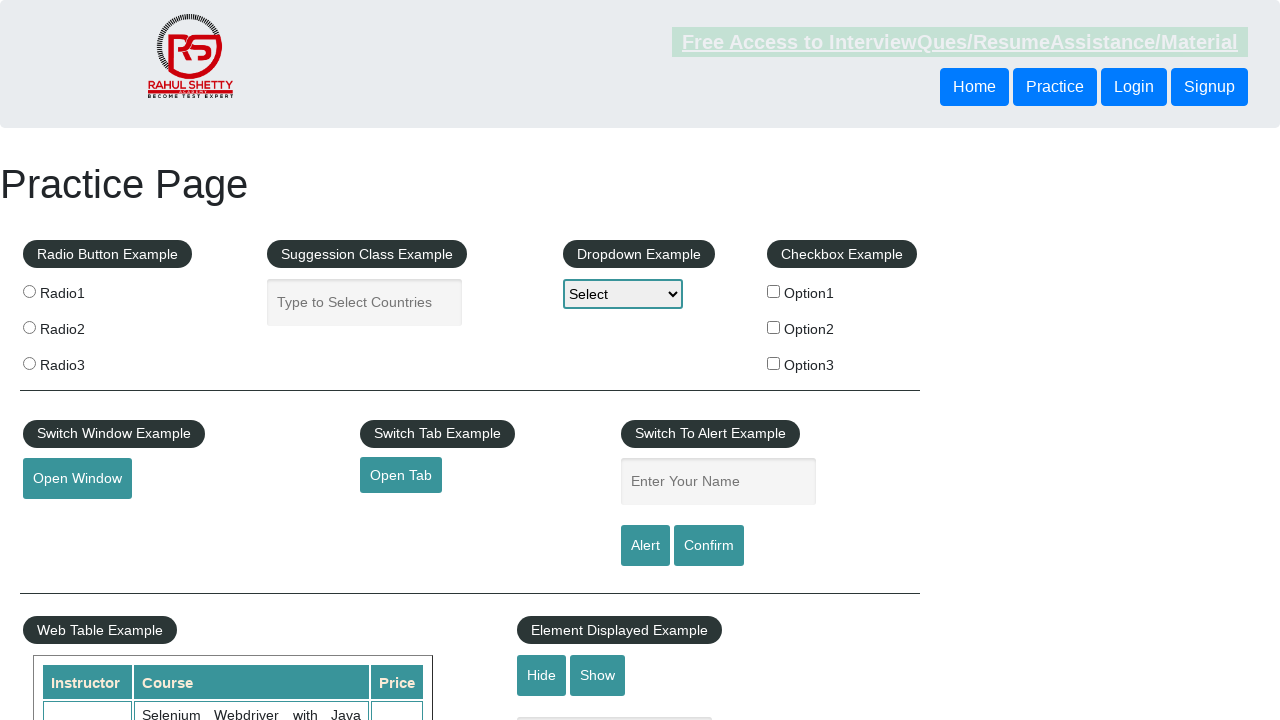

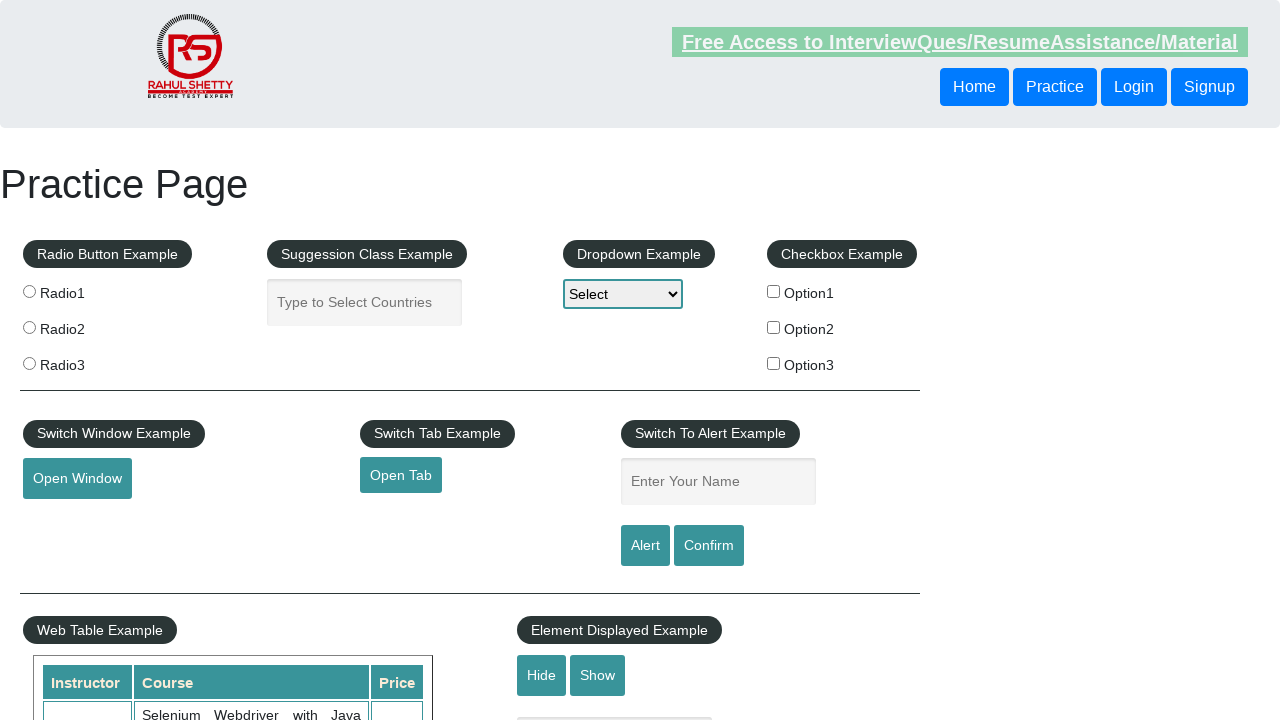